Tests iframe switching functionality by navigating to a W3Schools tryit page, switching into an iframe, and then switching back to the default content

Starting URL: https://www.w3schools.com/jsref/tryit.asp?filename=tryjsref_alert

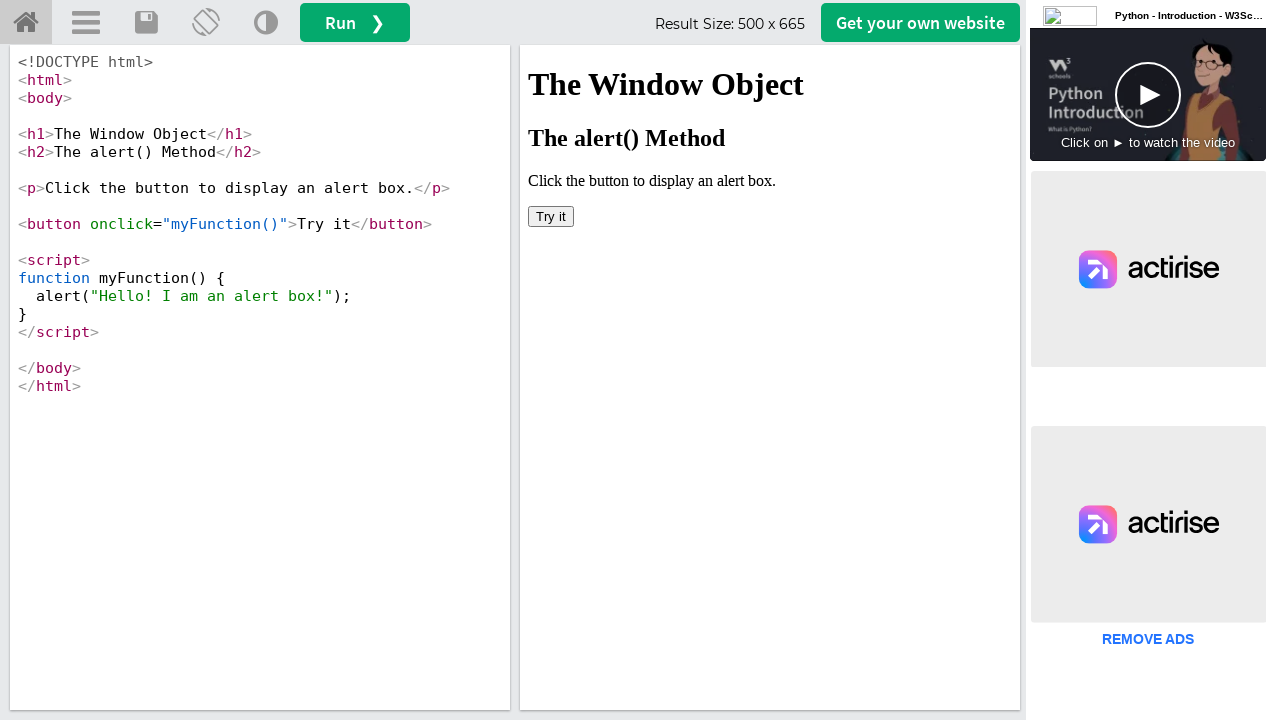

Navigated to W3Schools tryit page with alert example
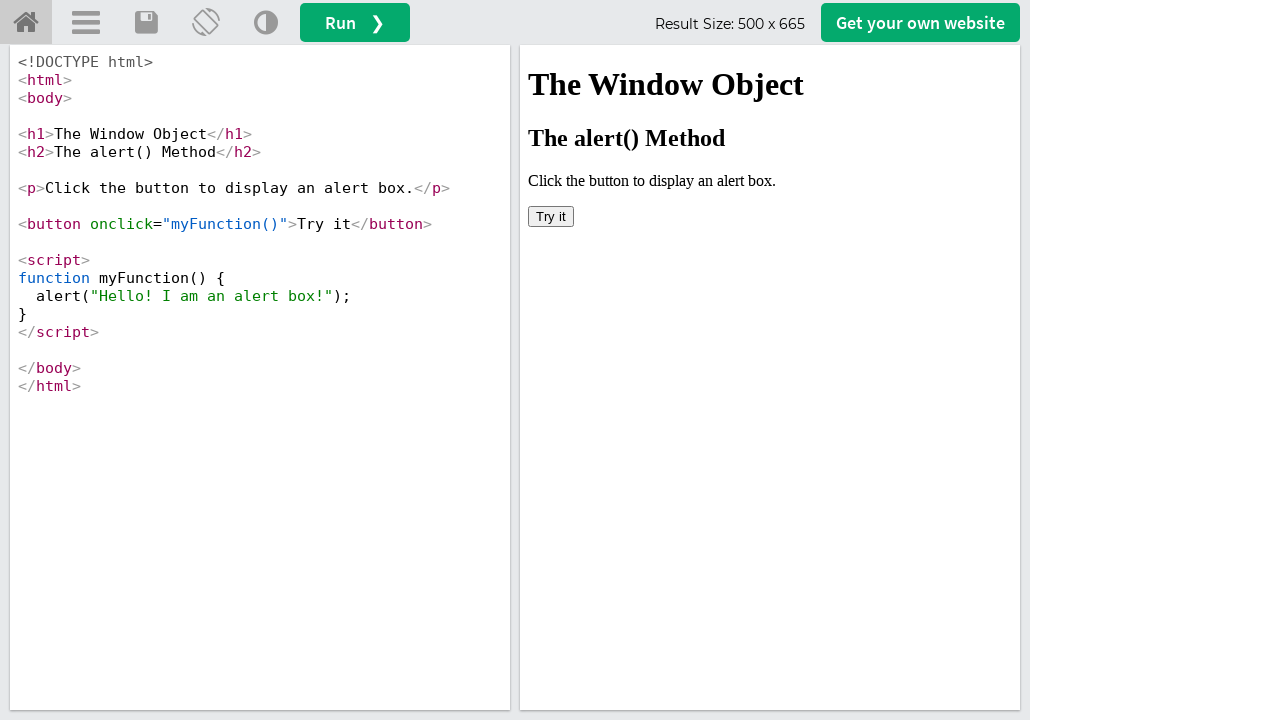

Located iframe with ID 'iframeResult'
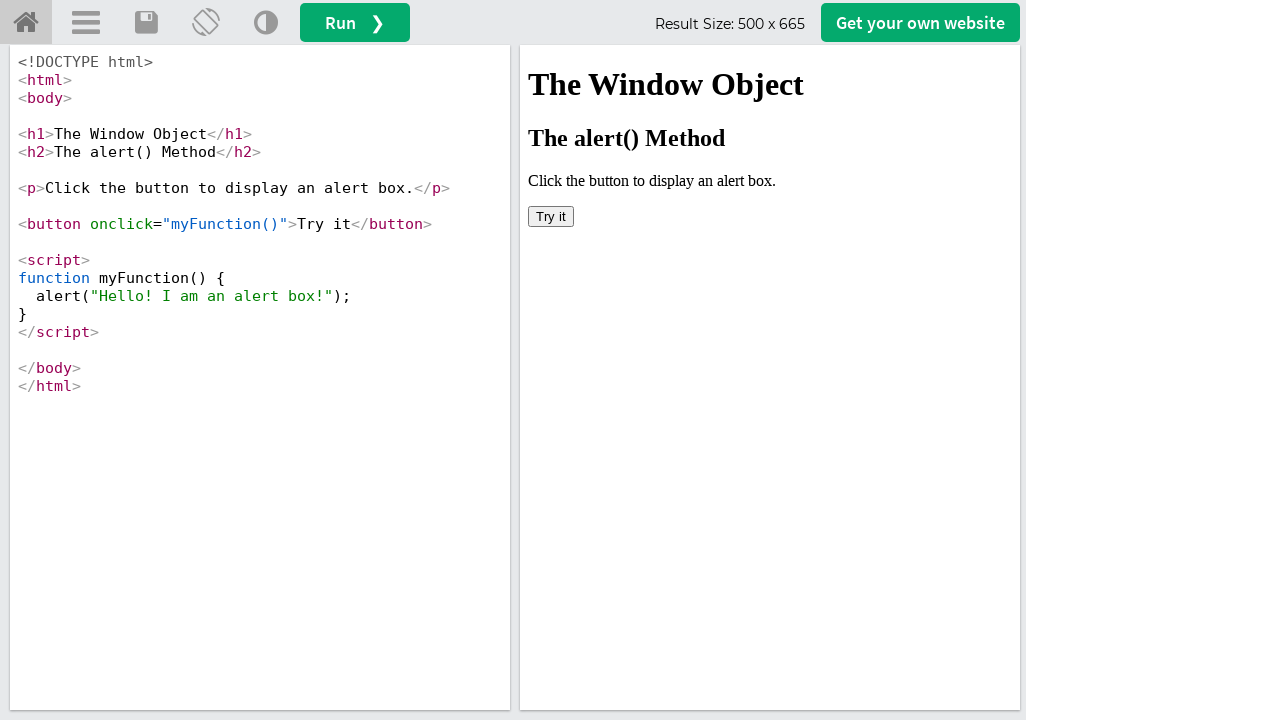

Waited for iframe to be present in the DOM
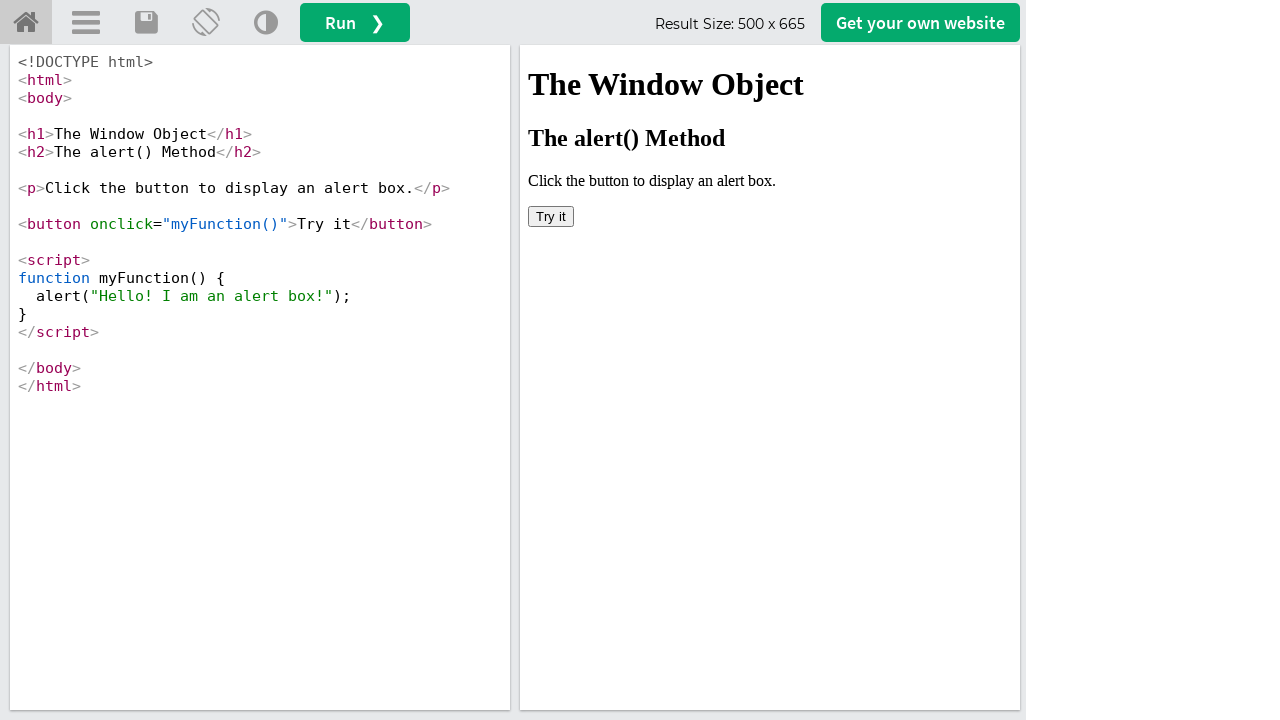

Switched back to default content (main frame)
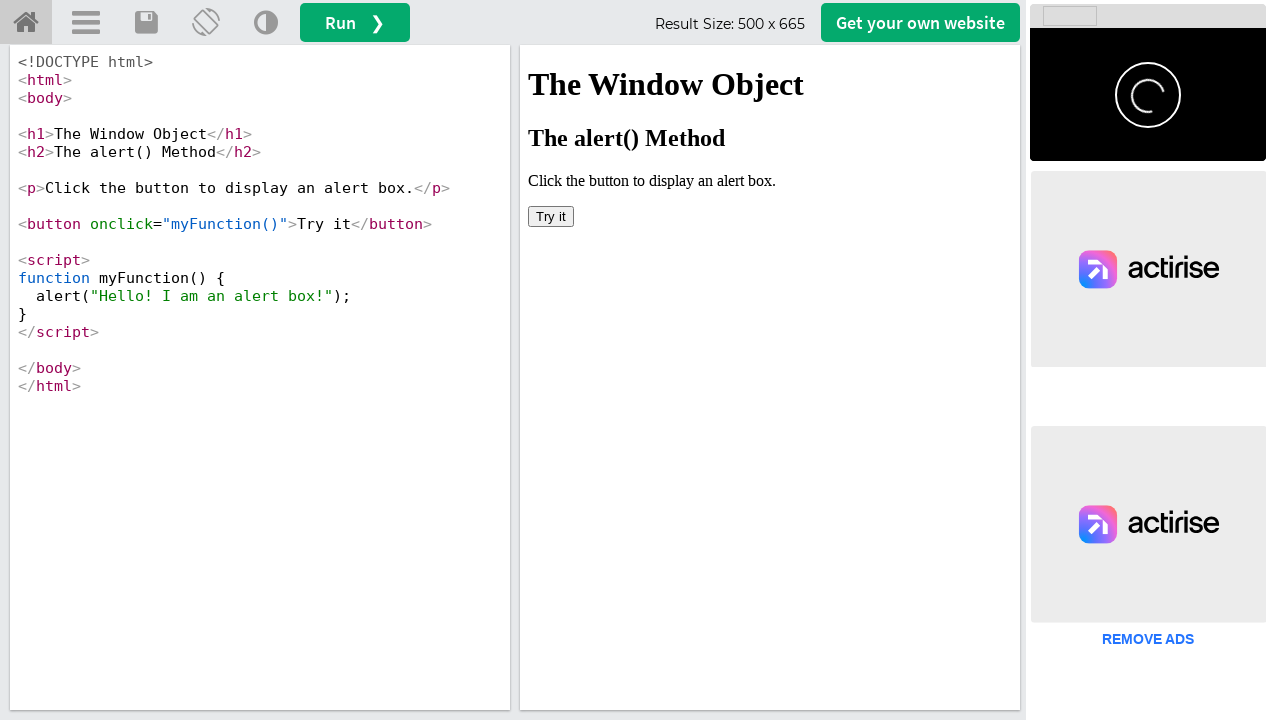

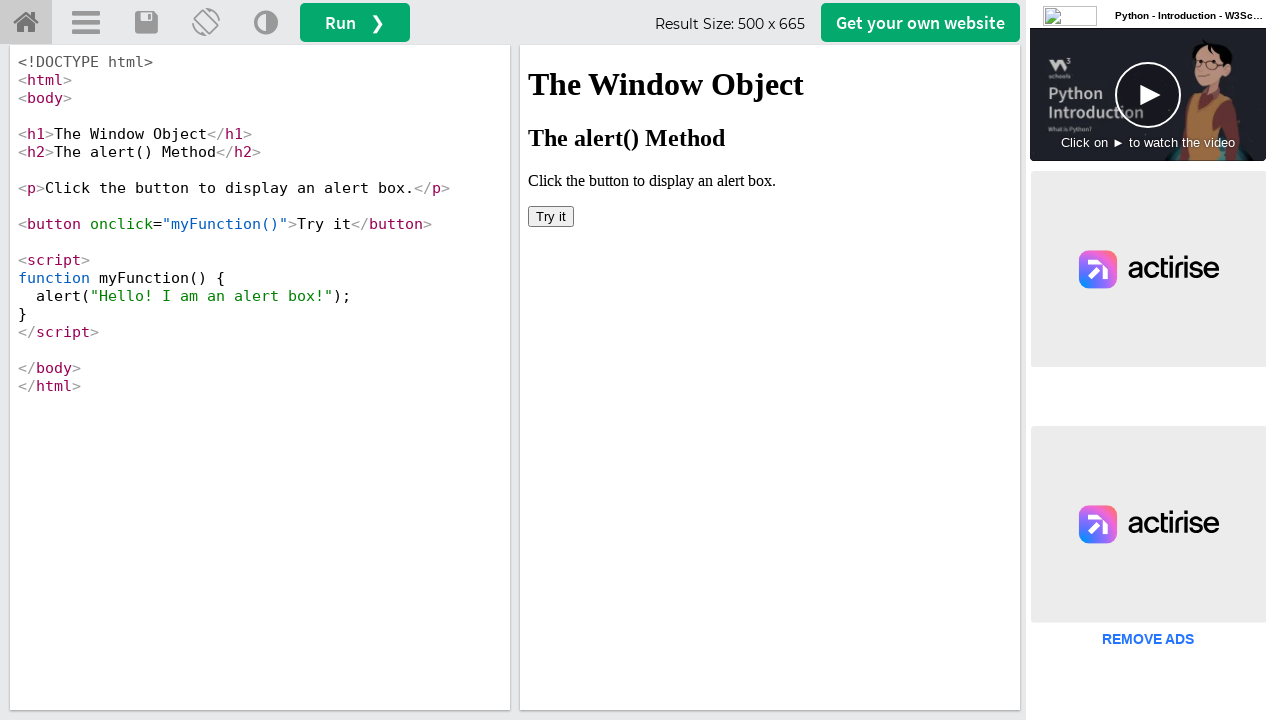